Tests searching for author in English "Lermontov" on a Russian bookstore website to verify English language search works

Starting URL: https://www.chitai-gorod.ru/

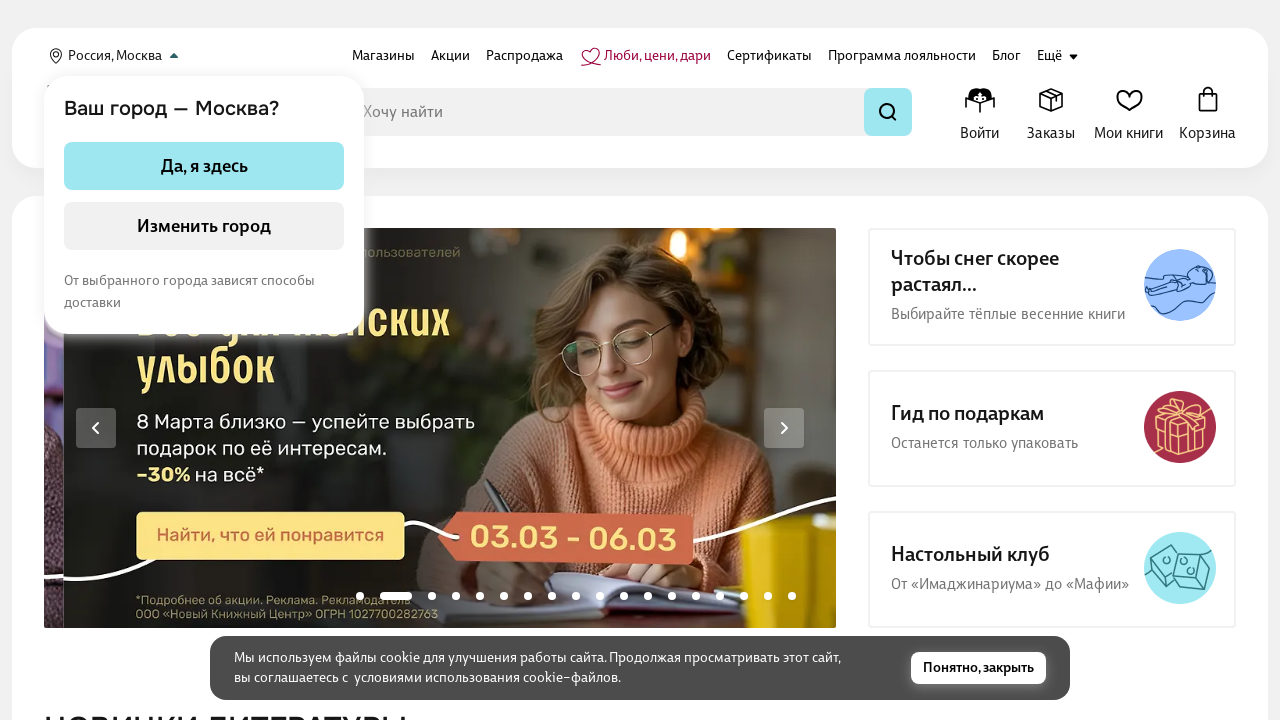

Filled search field with 'Lermontov' in English on input[type='search'], input[name='phrase'], input[placeholder*='Поиск']
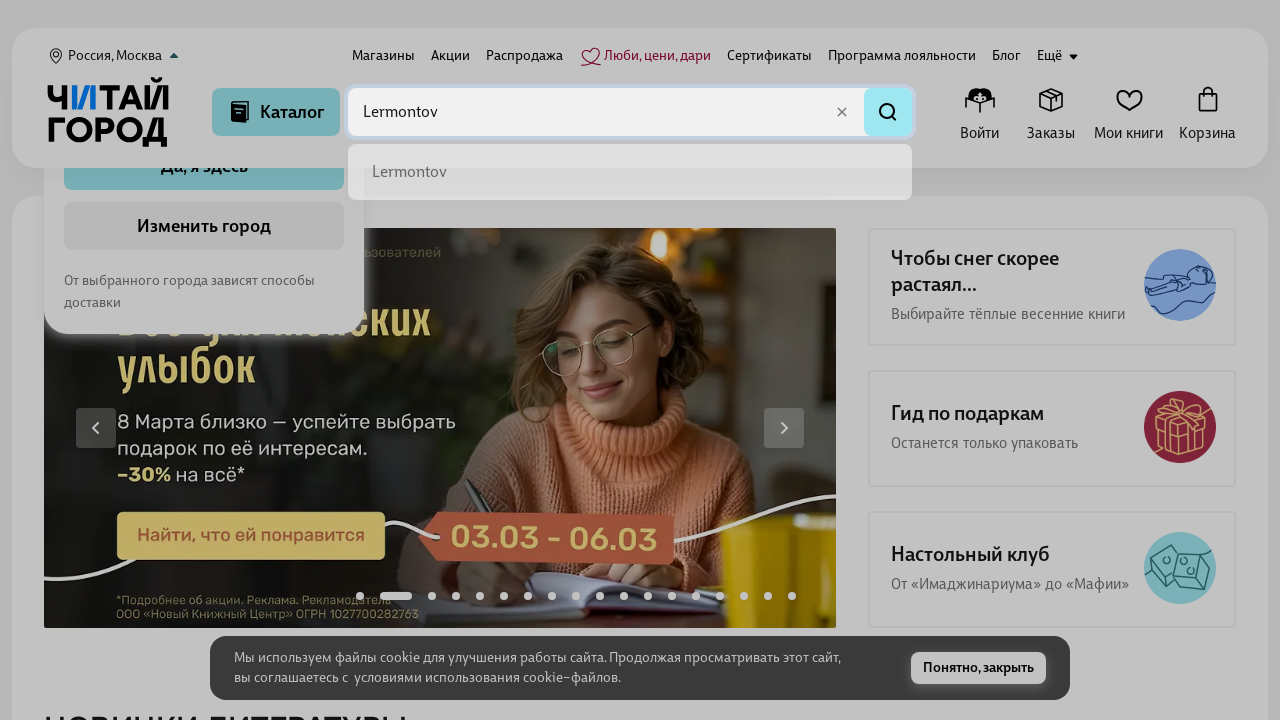

Clicked search button to search for author at (888, 112) on button[type='submit'], button[aria-label*='поиск'], .search-form__submit
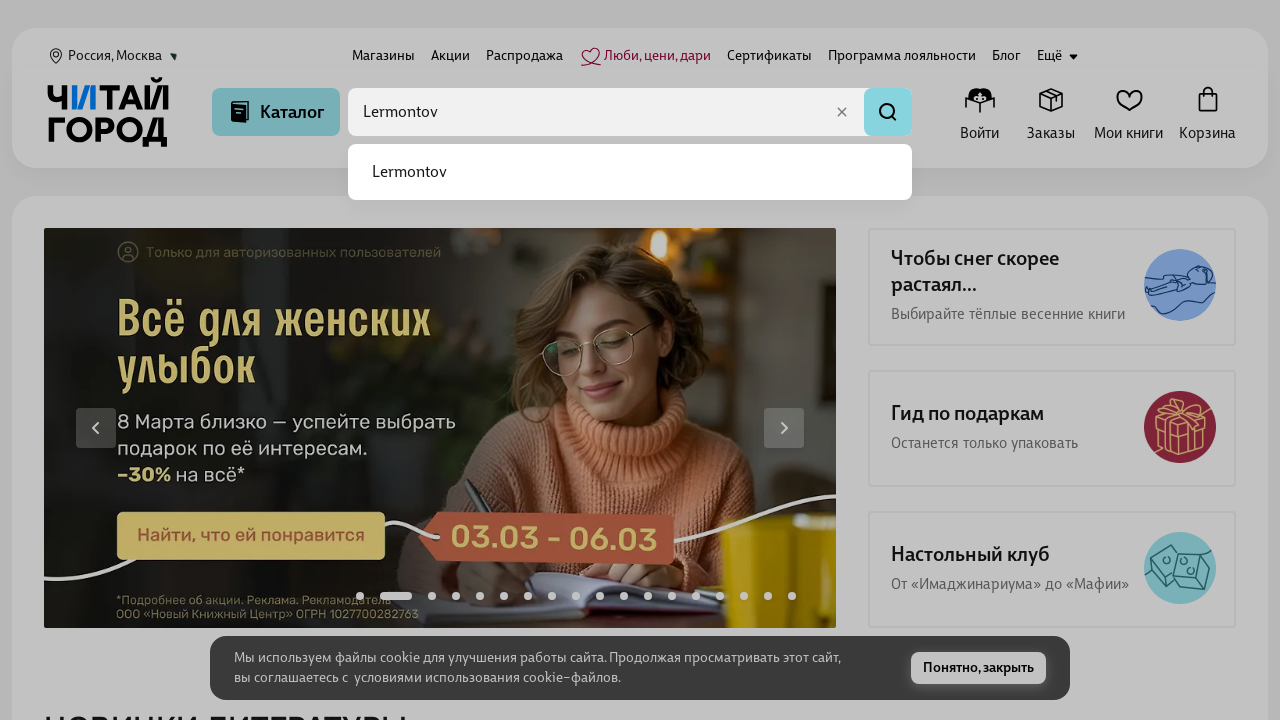

Search results loaded successfully
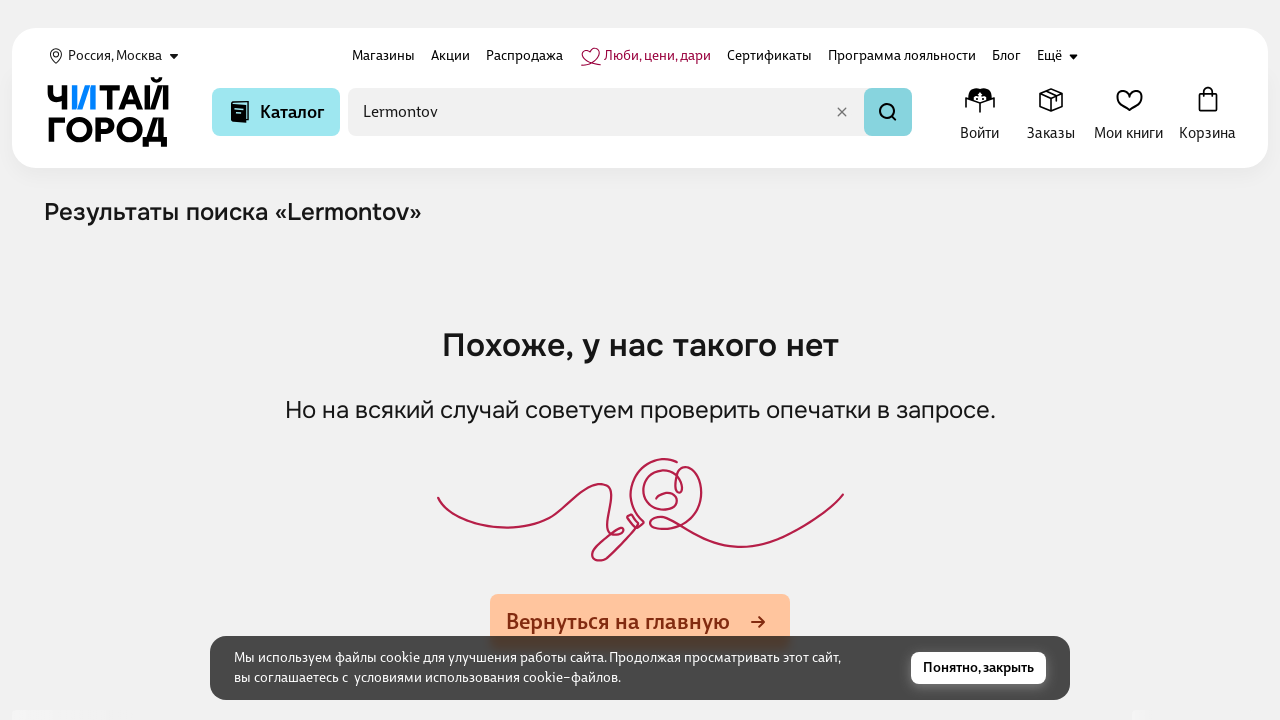

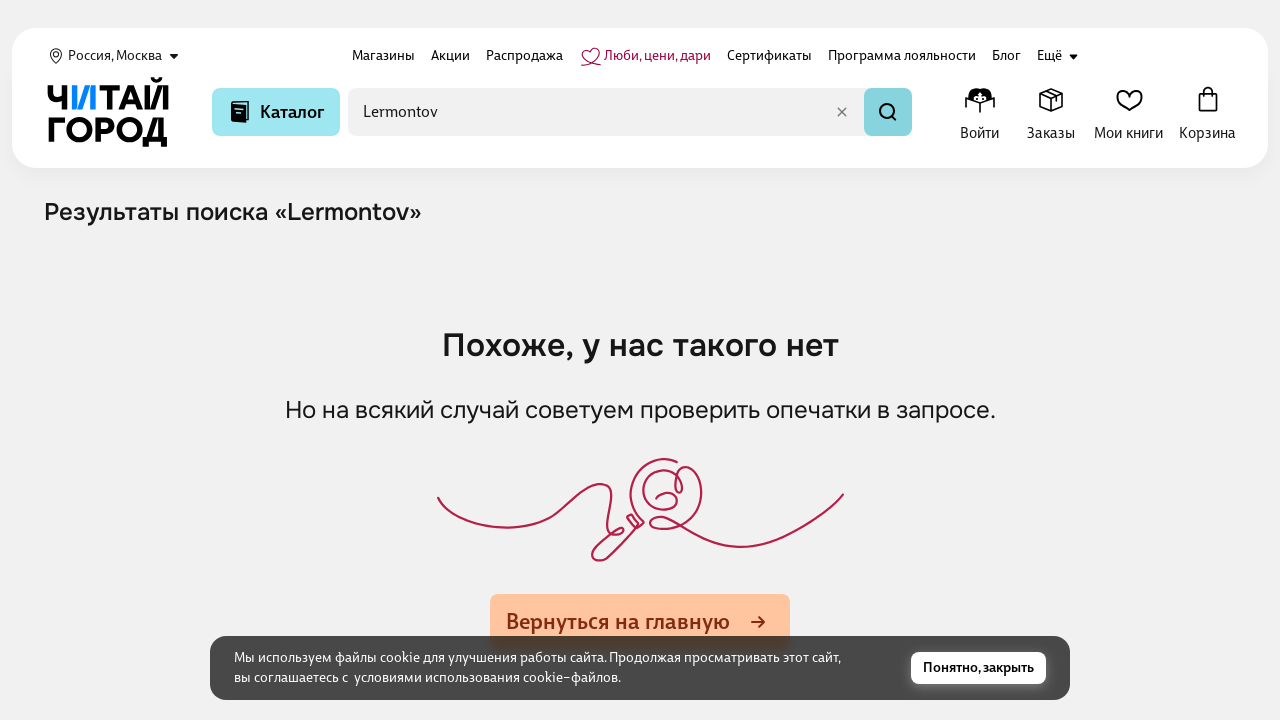